Mocks the fruits API endpoint to return a custom response with 'Strawberry', then verifies the mocked data appears on the page.

Starting URL: https://demo.playwright.dev/api-mocking

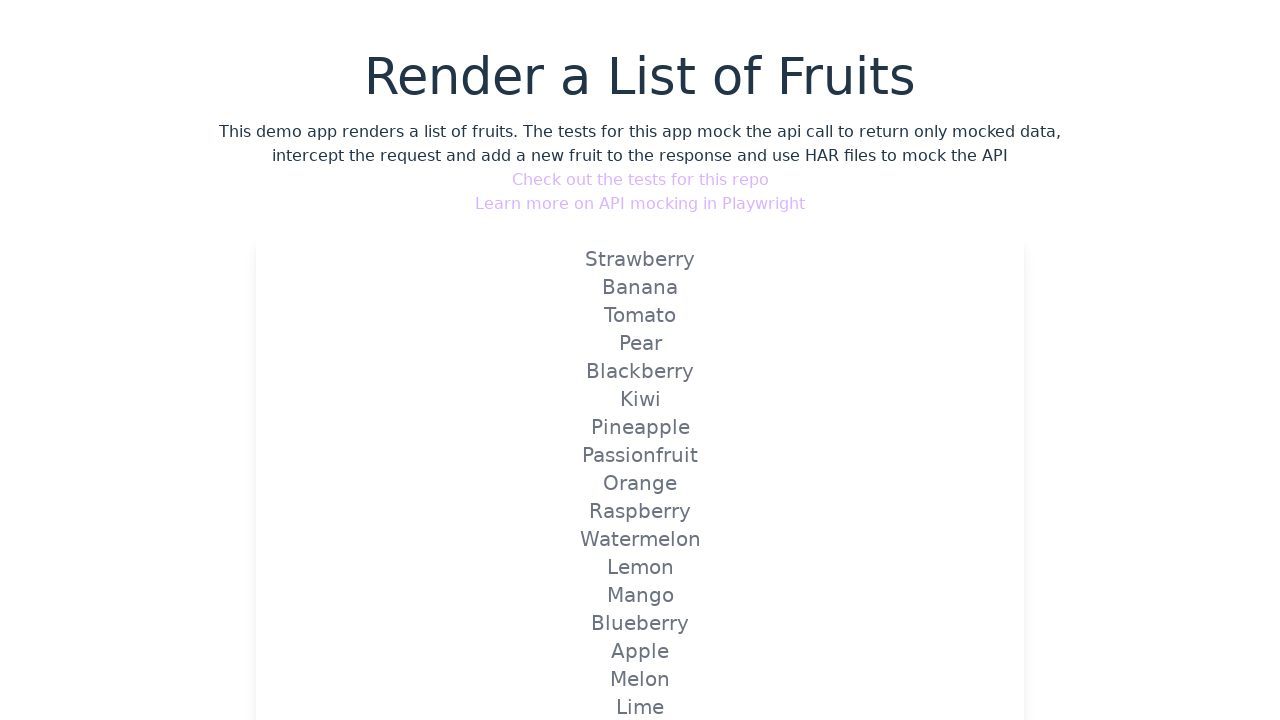

Mocked fruits API endpoint to return custom response with Strawberry
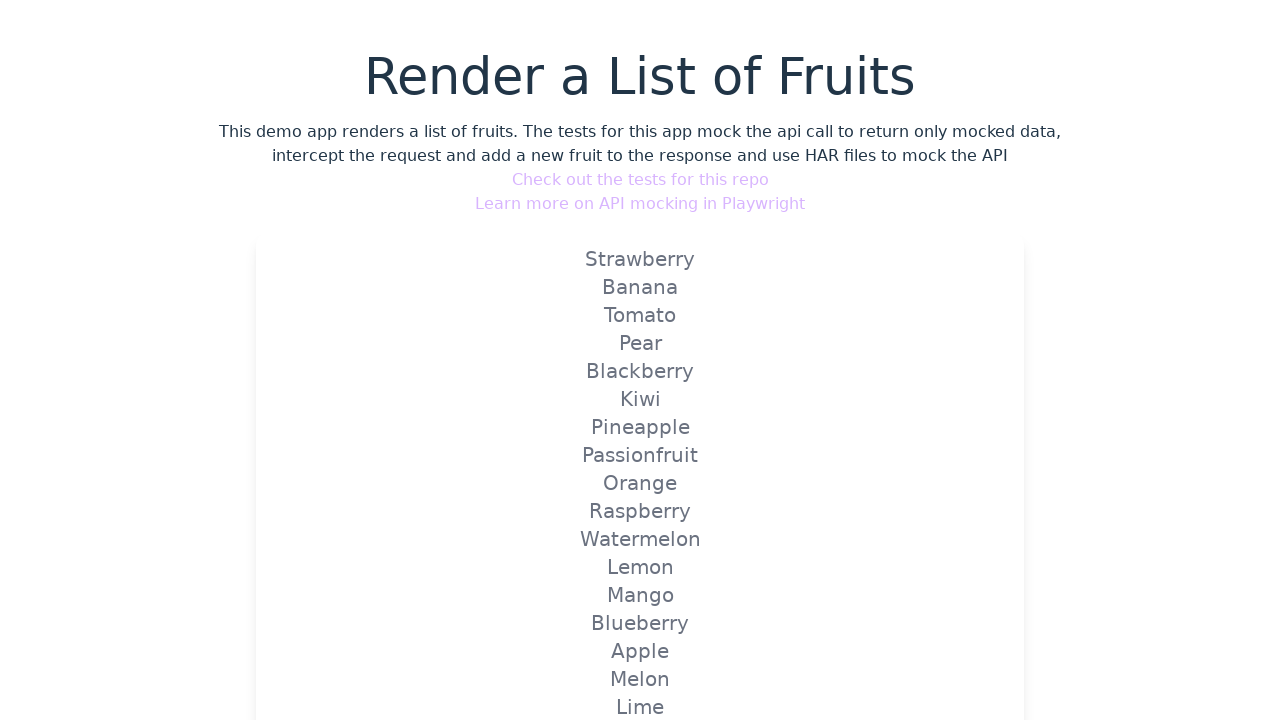

Navigated to API mocking demo page
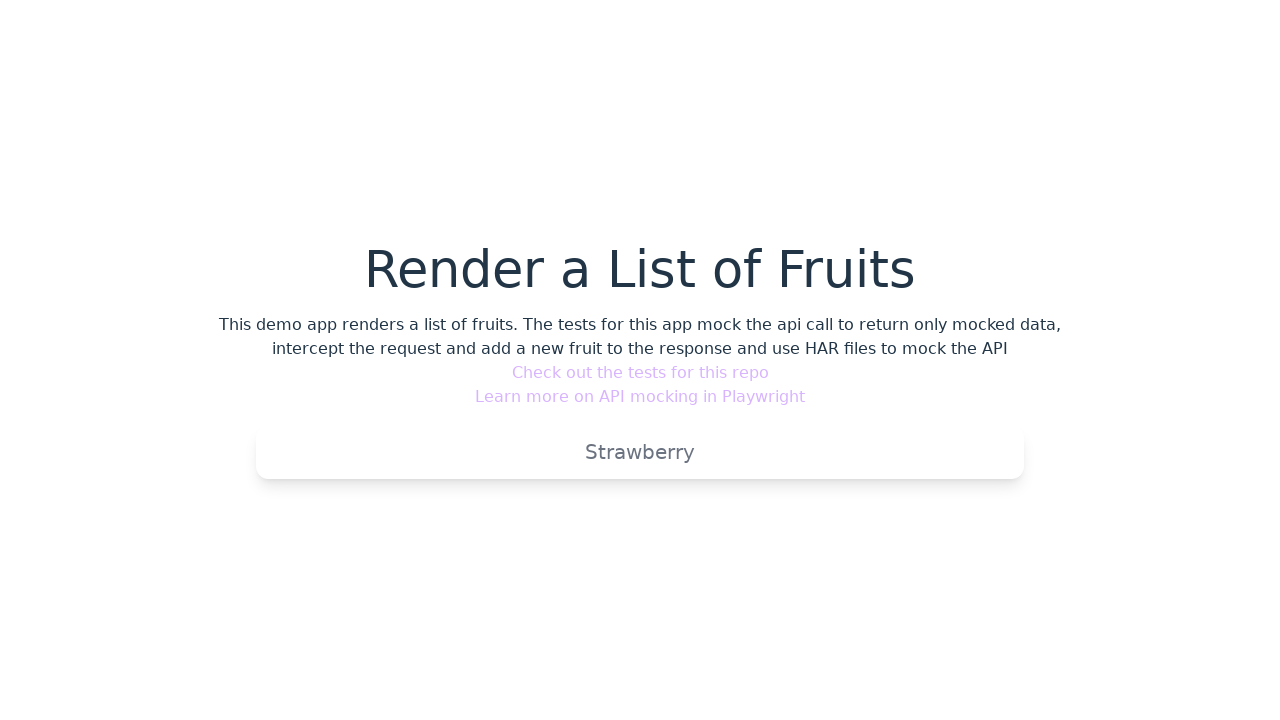

Verified that mocked Strawberry fruit data appears on the page
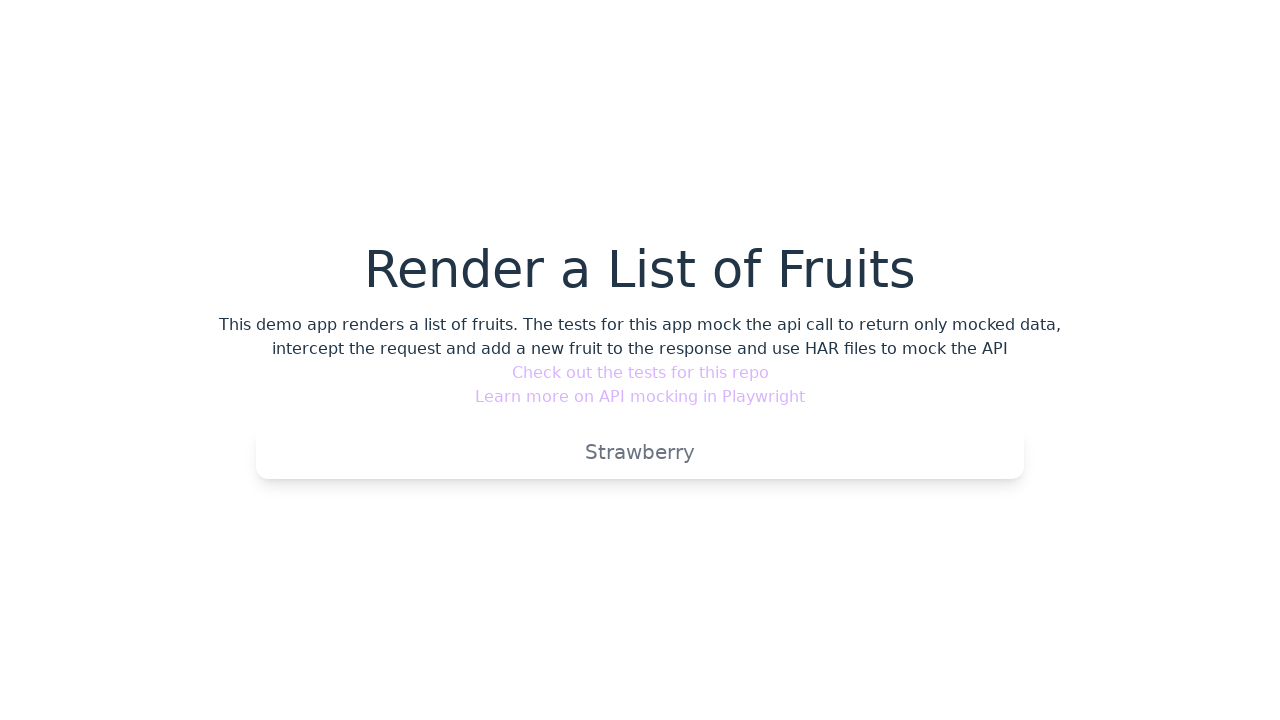

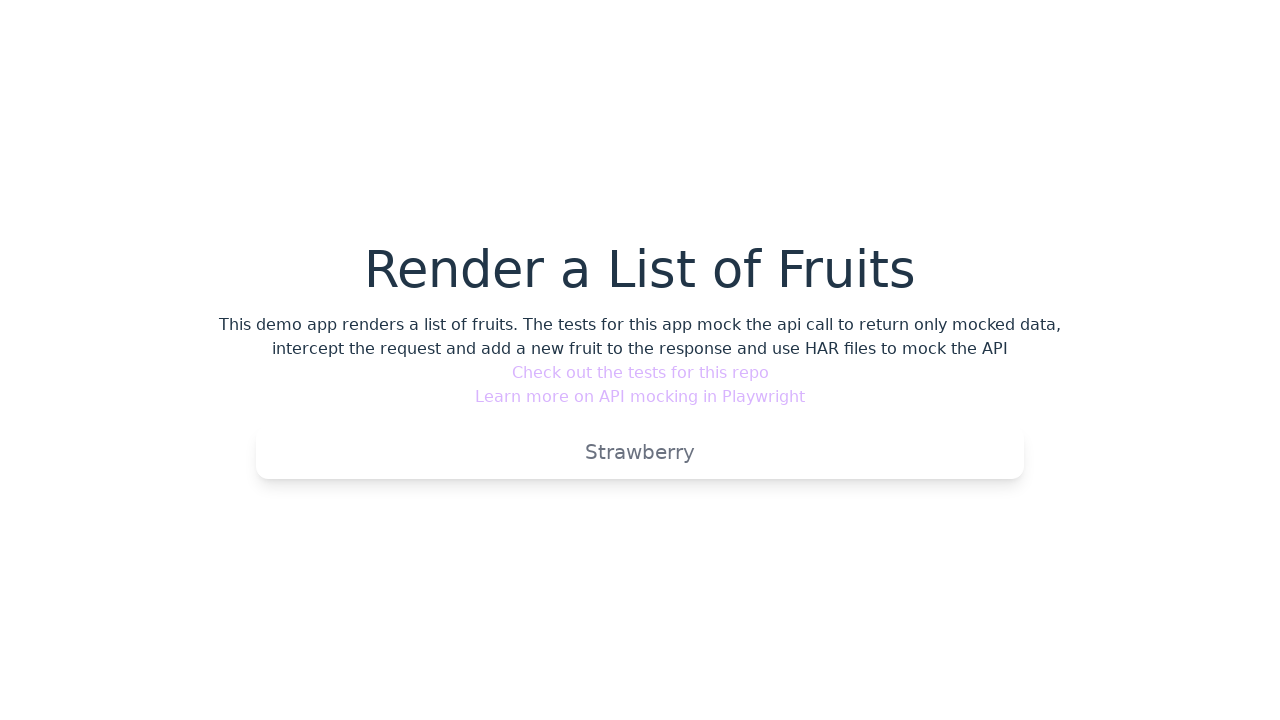